Tests horizontal slider interaction by clicking, holding, and dragging the slider element to change its value

Starting URL: https://the-internet.herokuapp.com/horizontal_slider

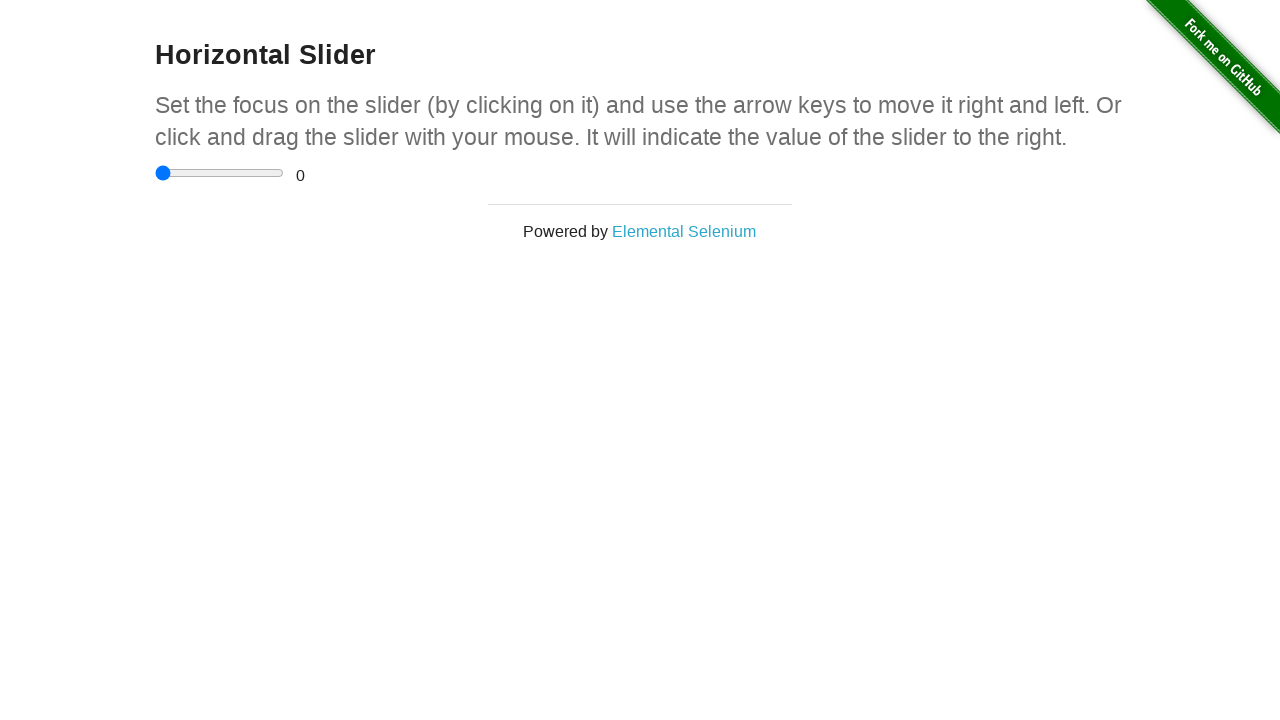

Located the horizontal slider element
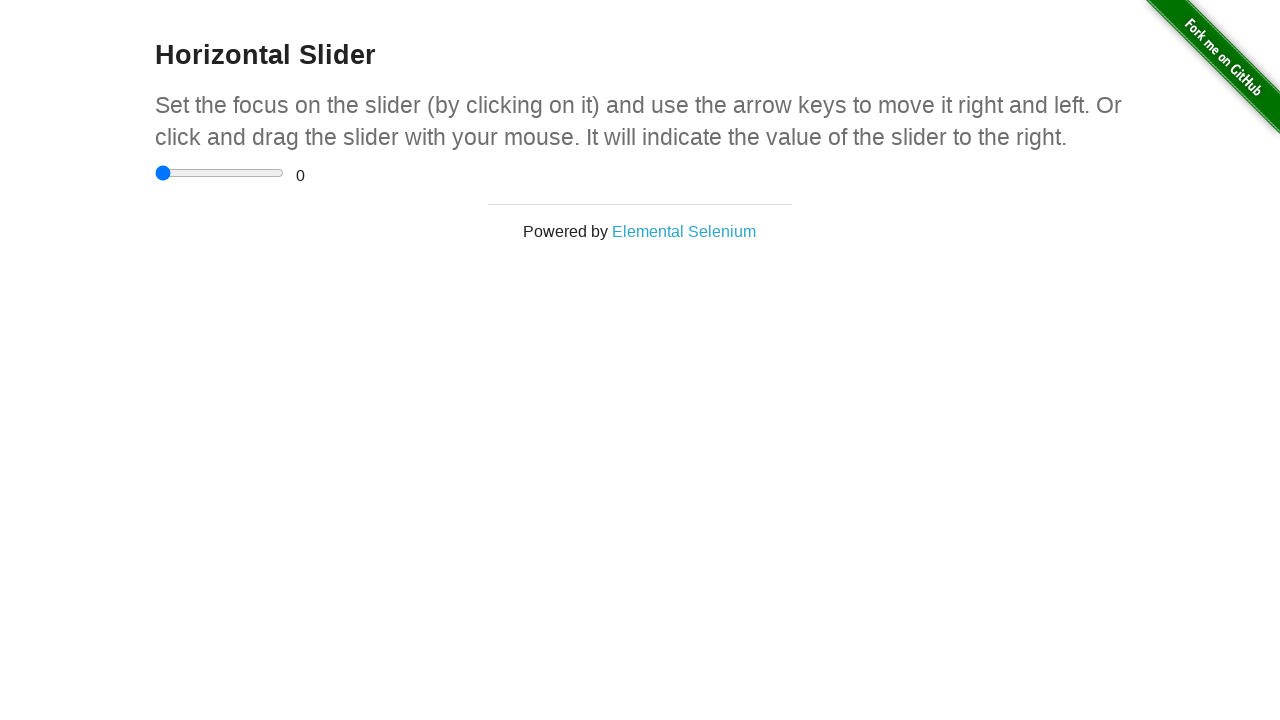

Dragged the slider 50 pixels to the right to change its value at (205, 165)
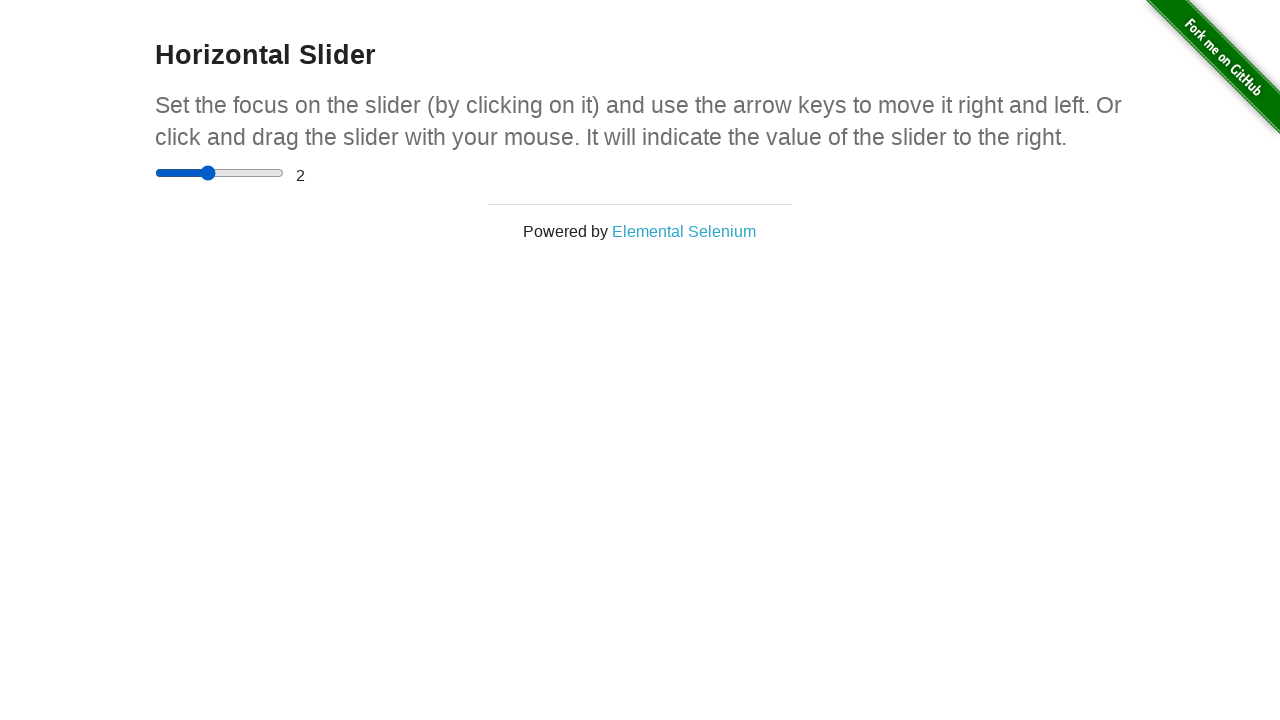

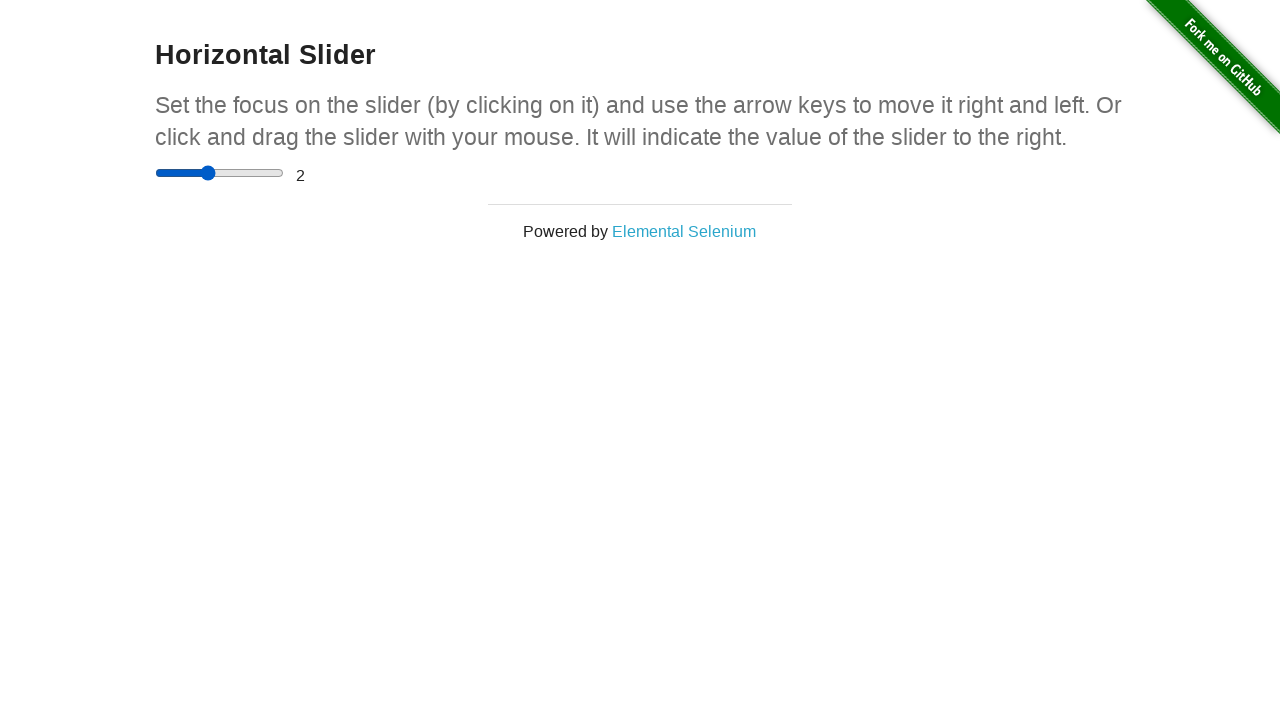